Tests alert handling functionality by clicking a button to trigger an alert, reading its text, and accepting it

Starting URL: https://demoqa.com/alerts

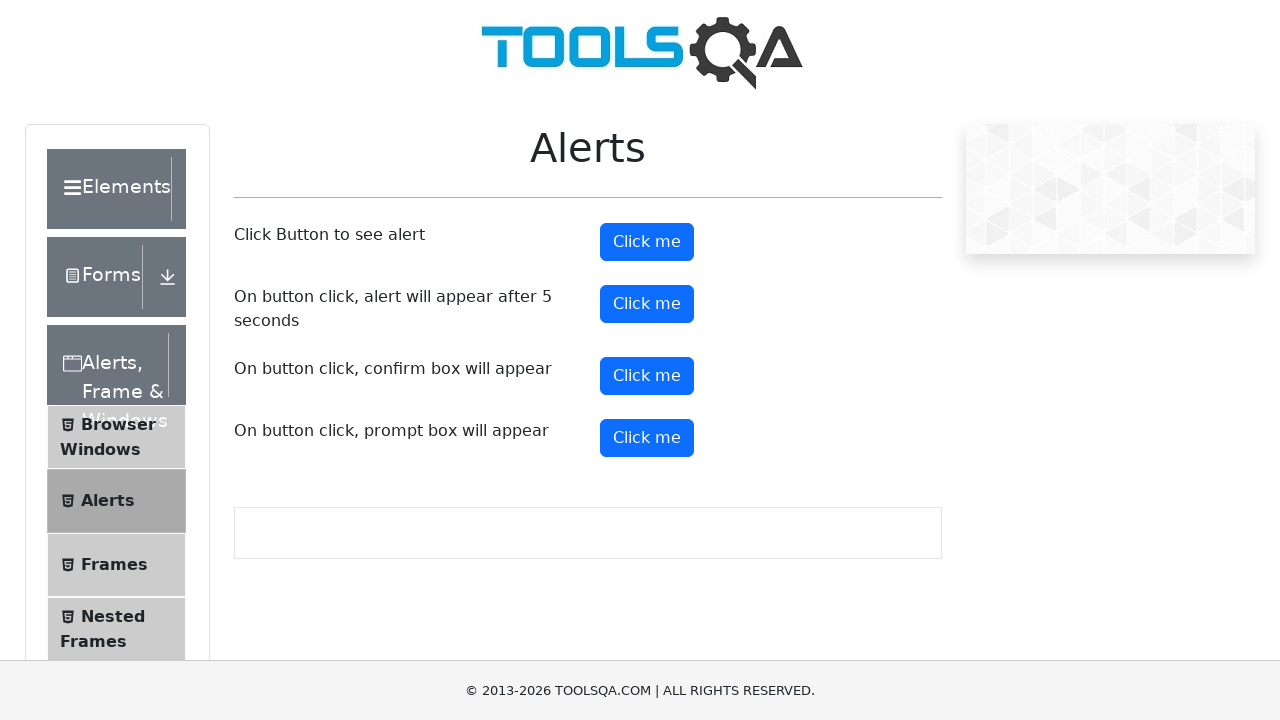

Navigated to alerts test page
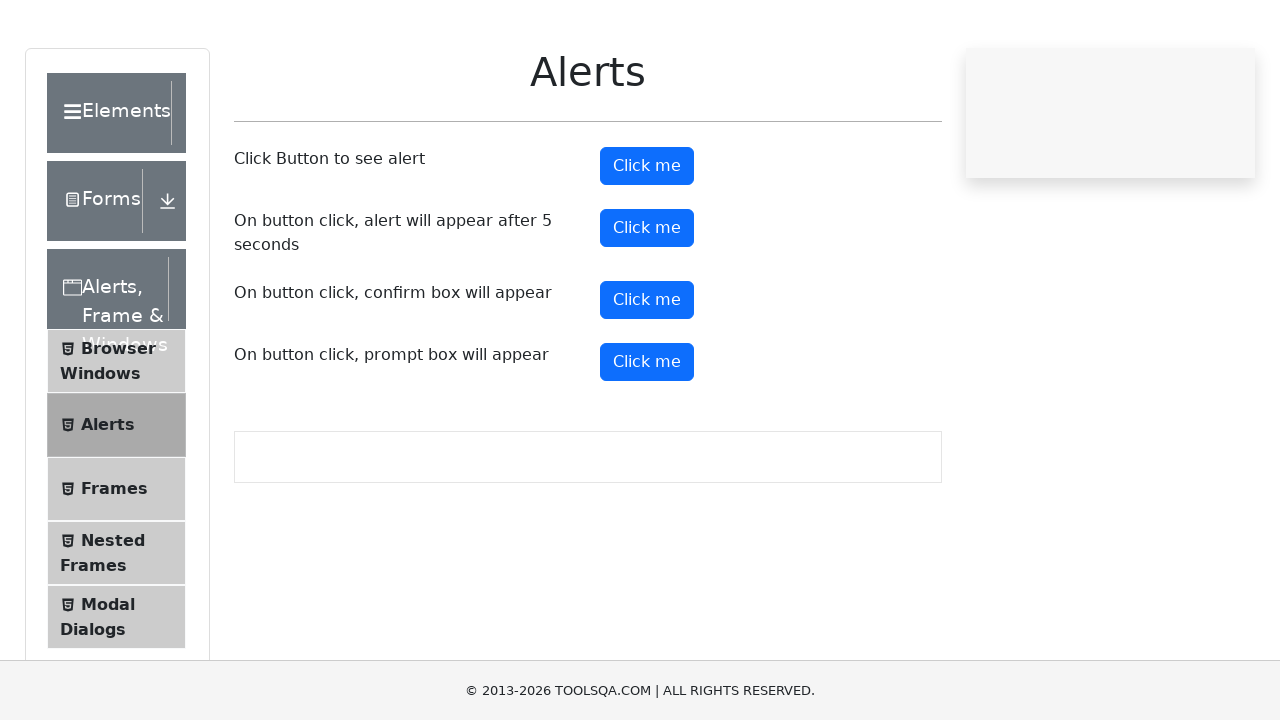

Clicked alert button to trigger alert at (647, 242) on #alertButton
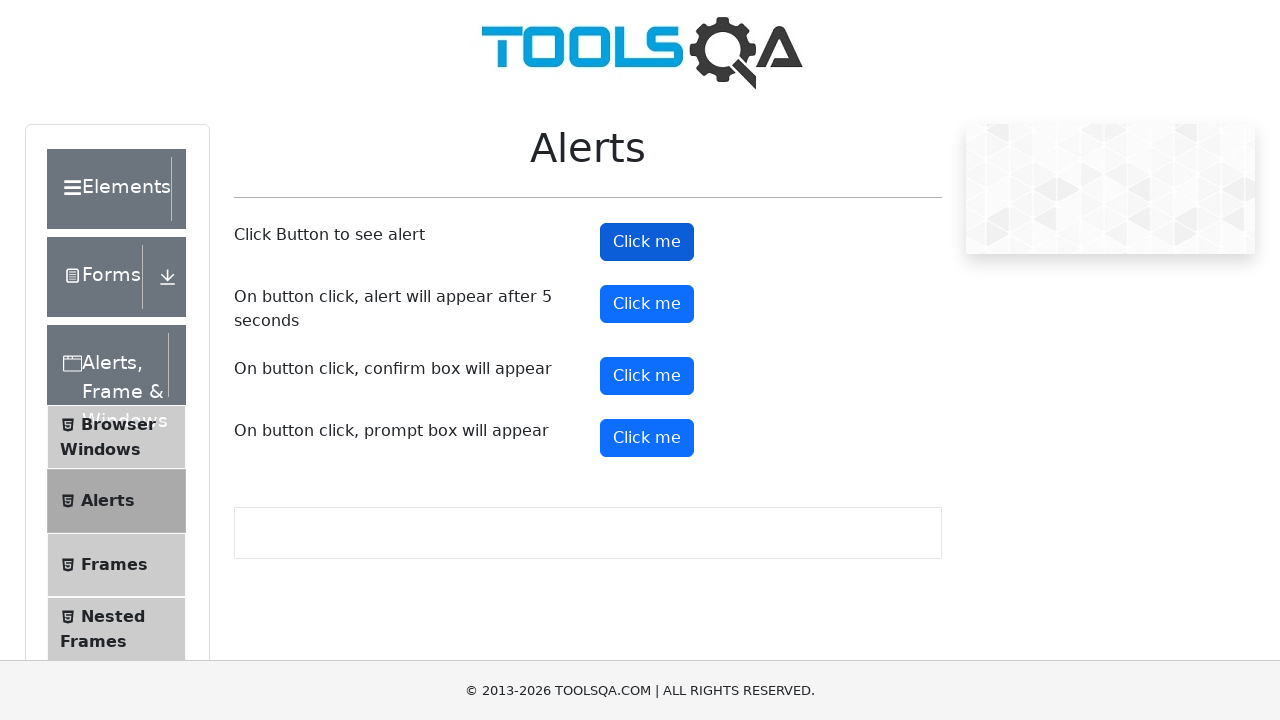

Set up dialog handler to accept alerts
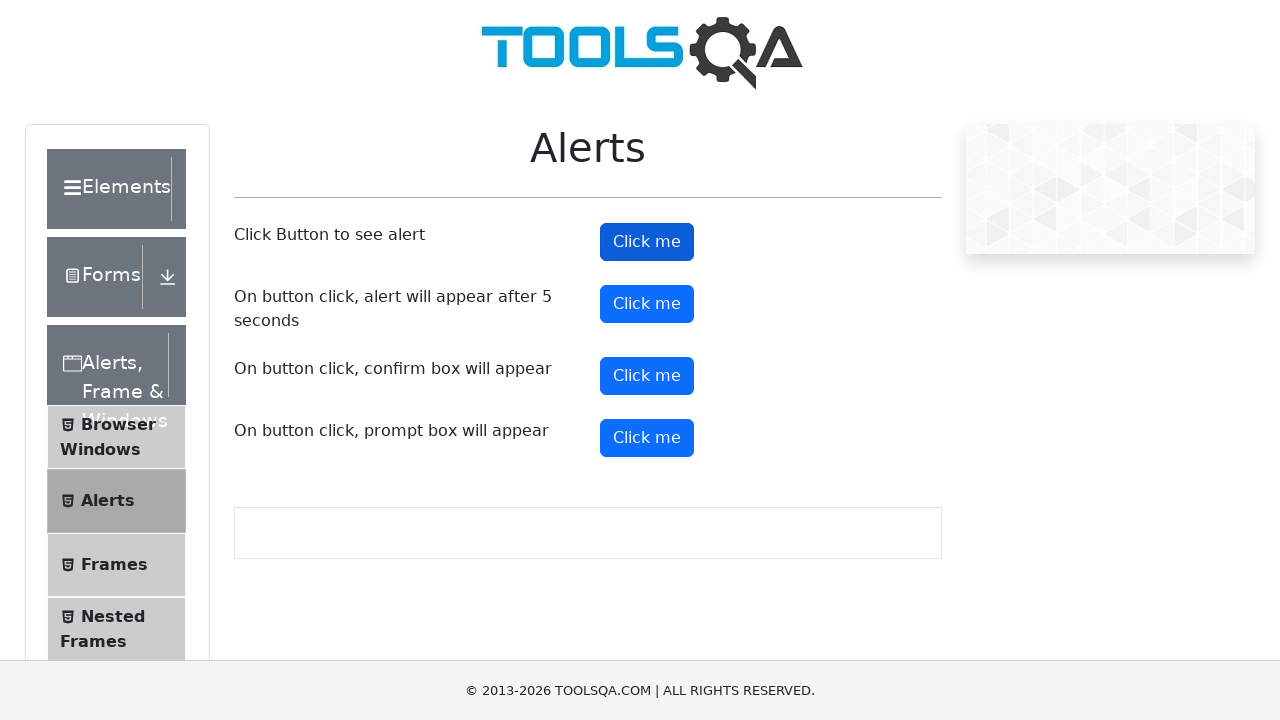

Clicked alert button again and accepted the alert at (647, 242) on #alertButton
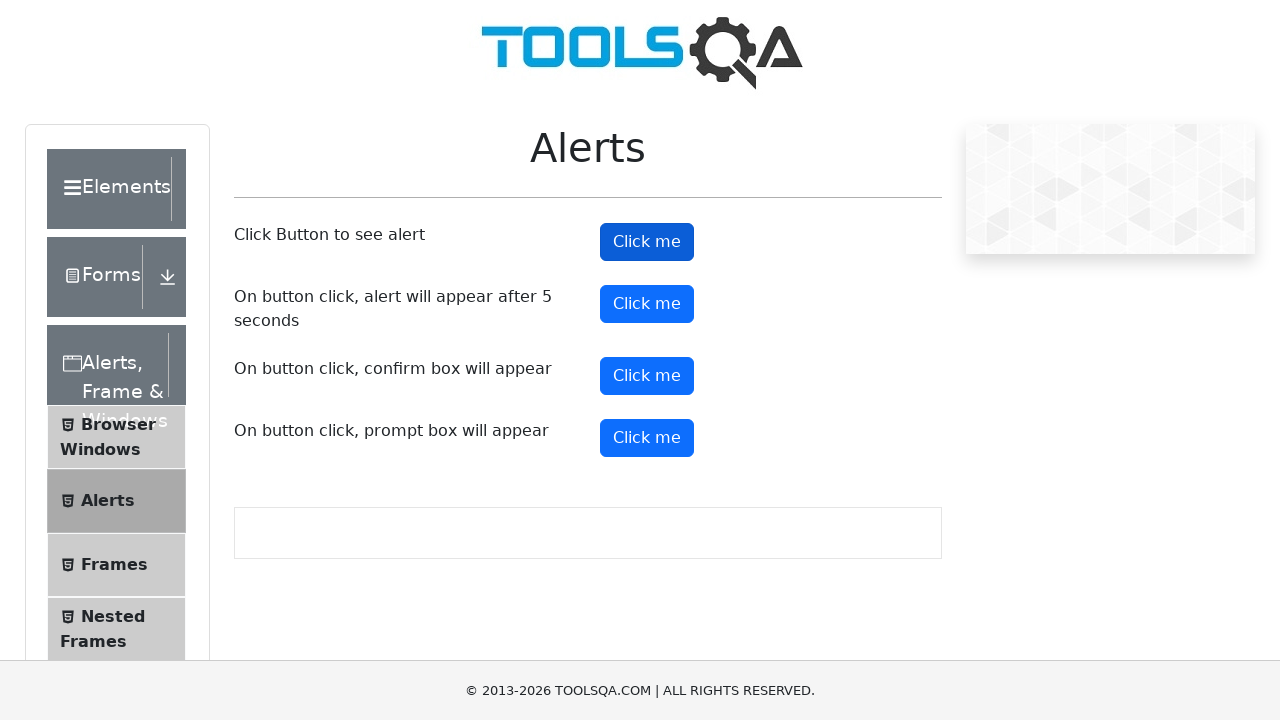

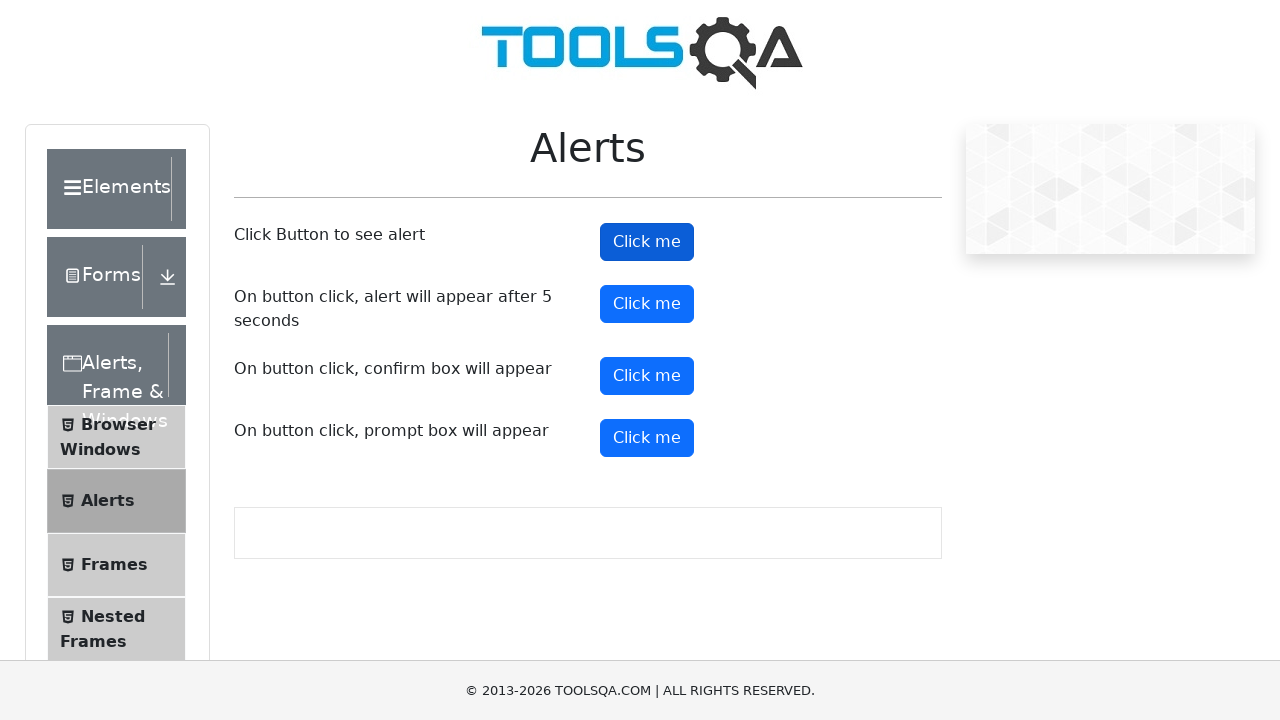